Tests element selection by clicking radio button and checkbox, verifying selection state, and then deselecting checkbox

Starting URL: https://automationfc.github.io/basic-form/index.html

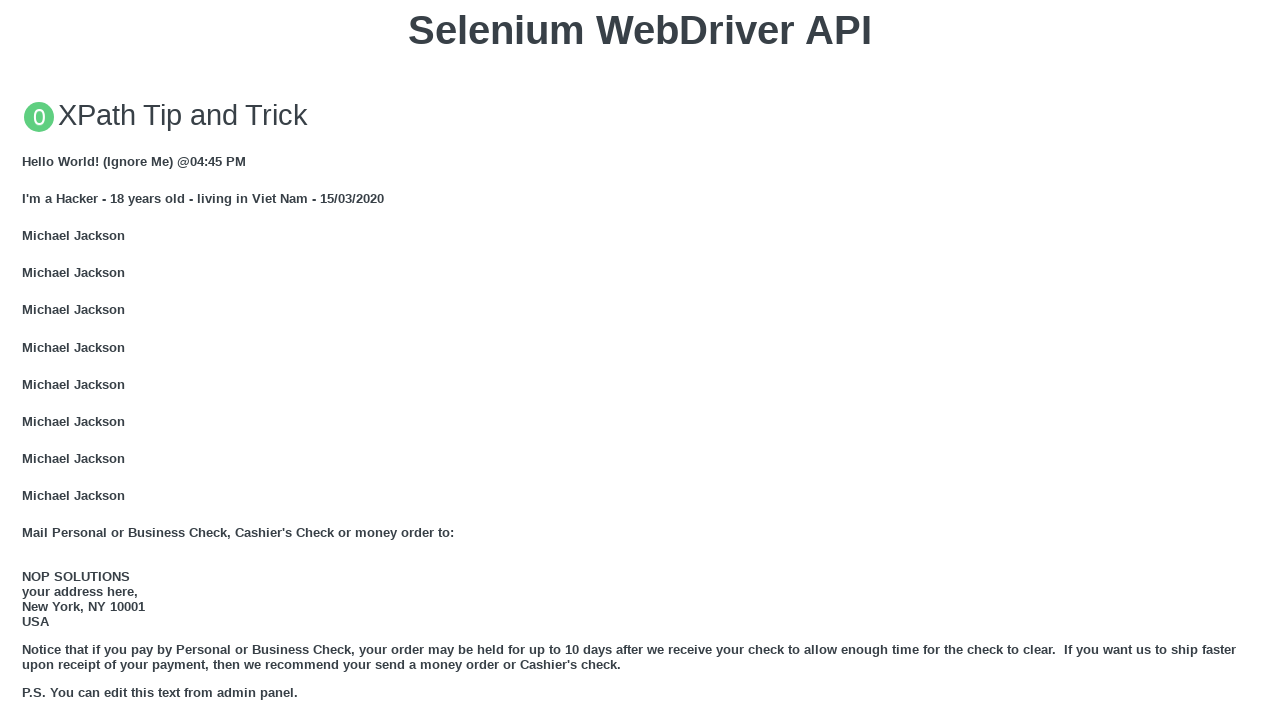

Clicked 'Under 18' radio button at (28, 360) on input#under_18
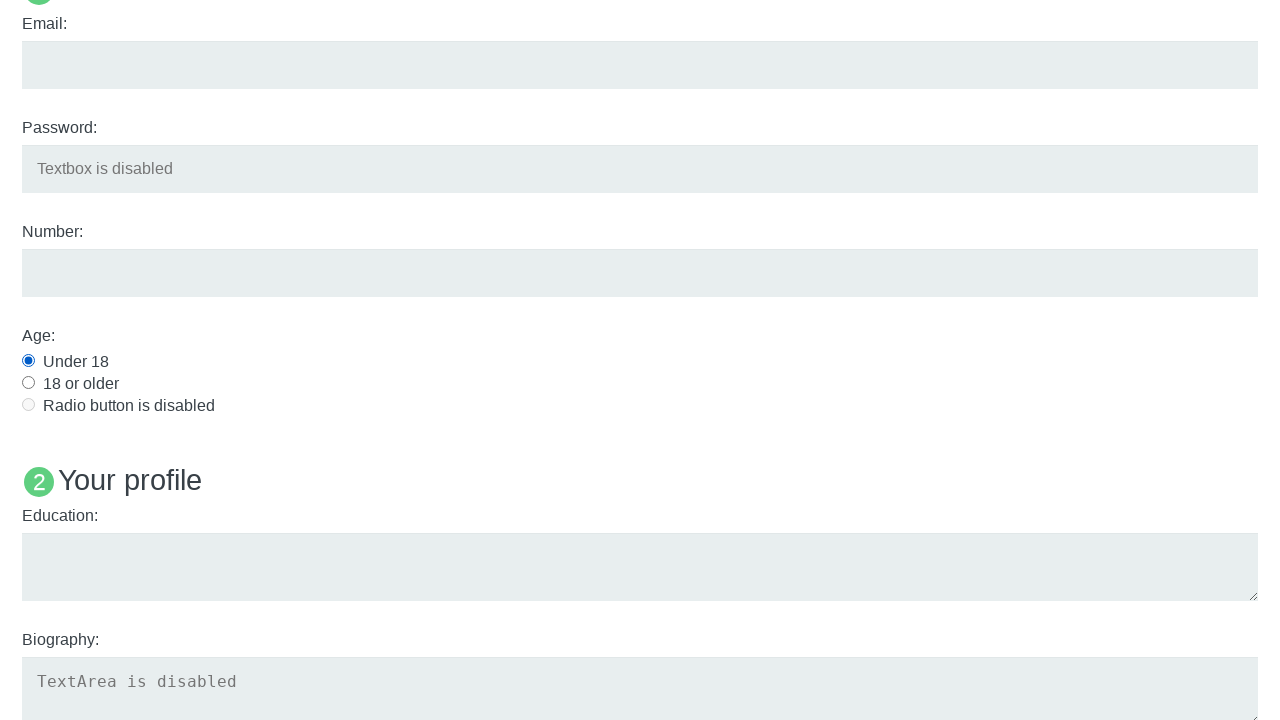

Clicked Java checkbox at (28, 361) on input#java
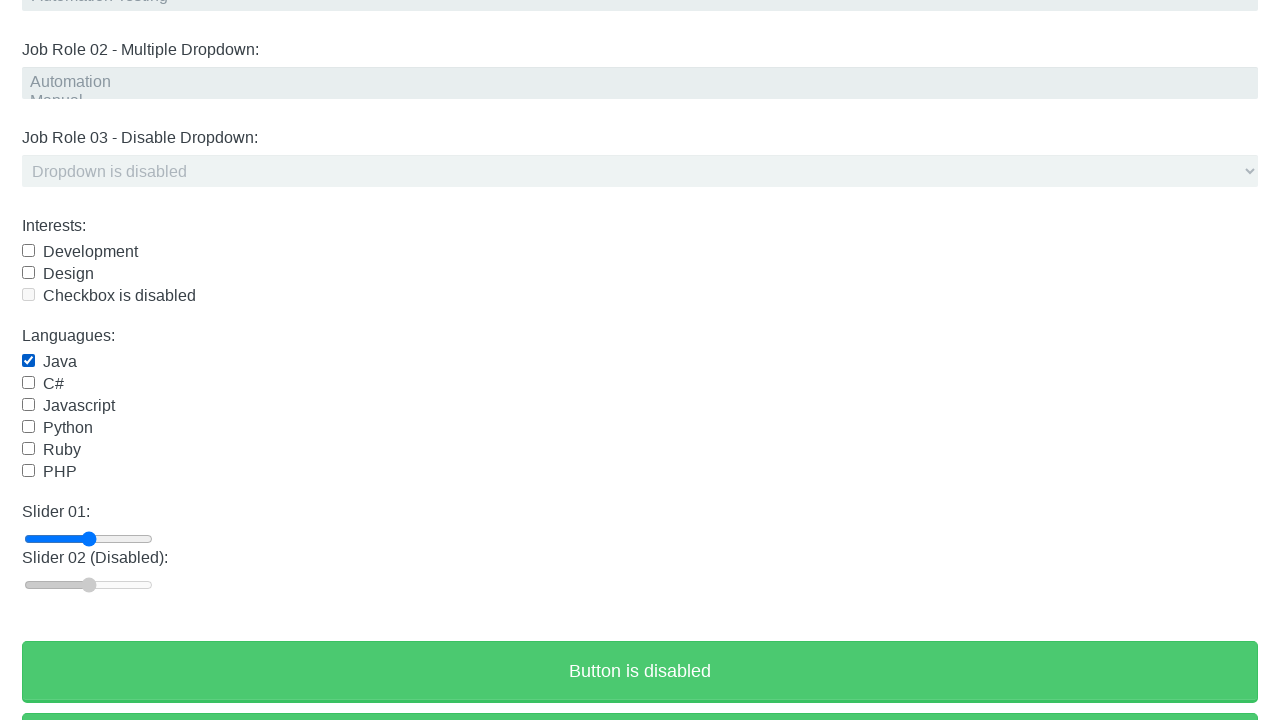

Verified 'Under 18' radio button is selected
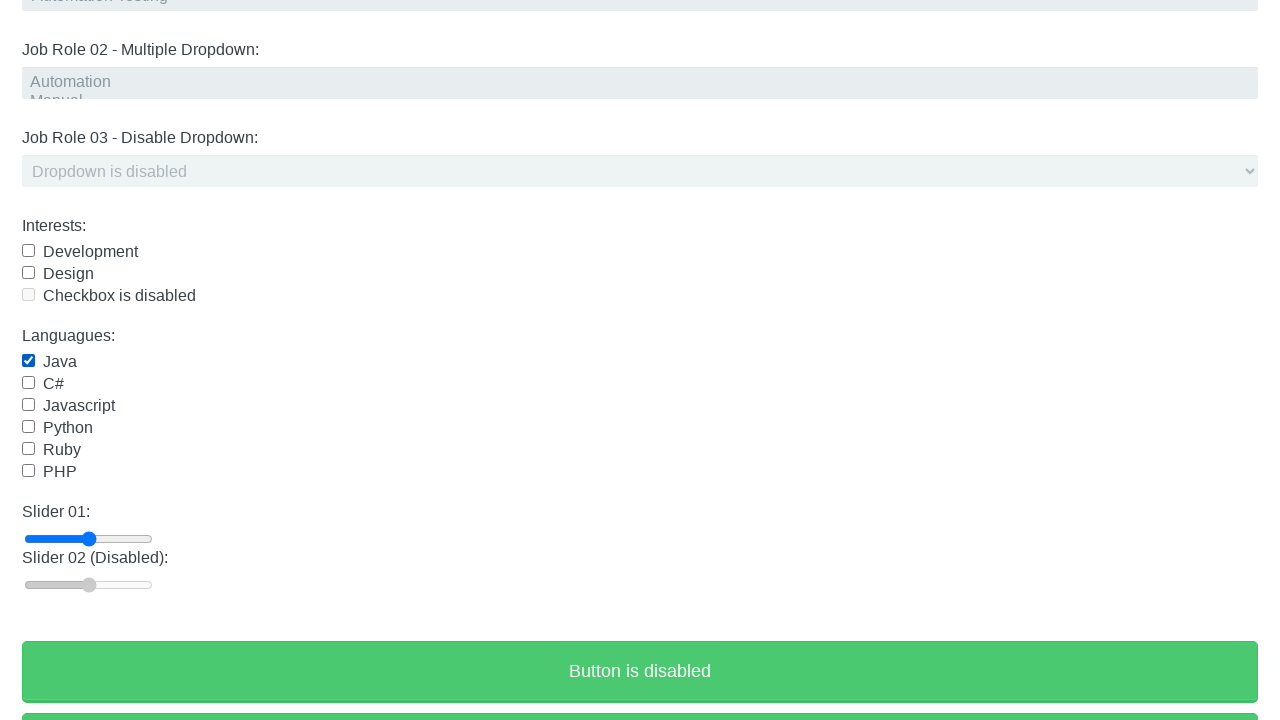

Verified Java checkbox is selected
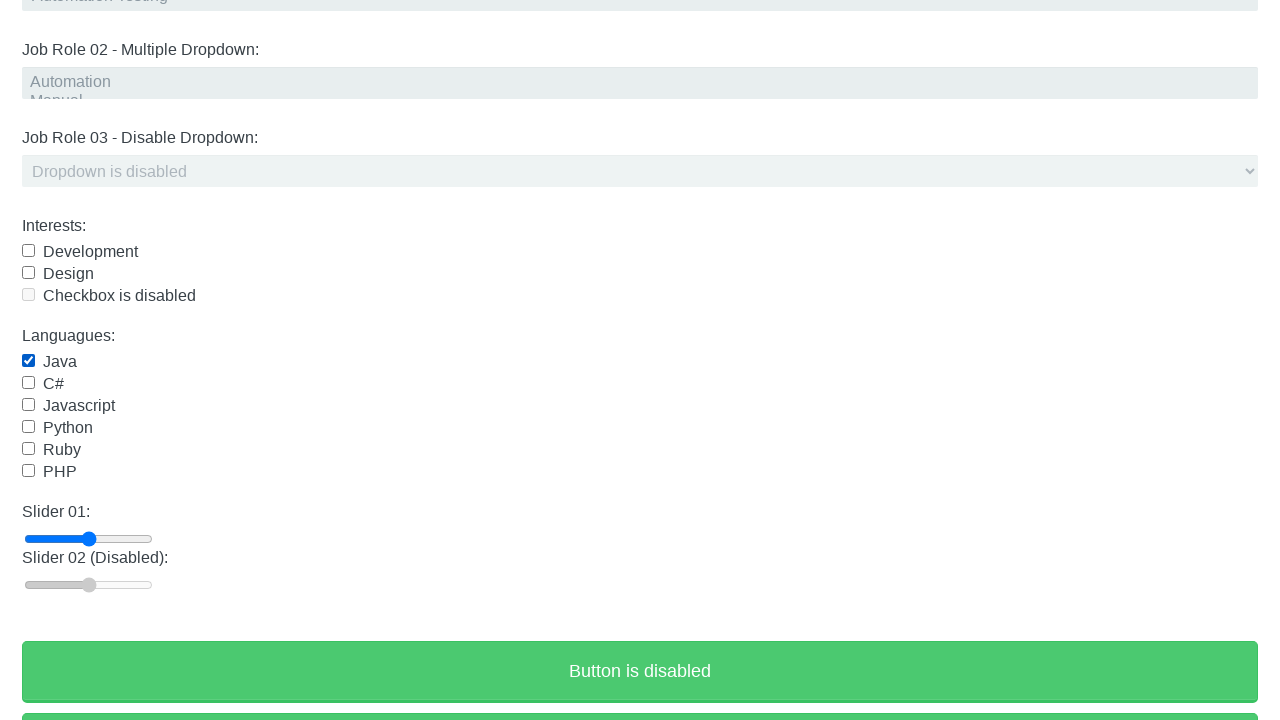

Clicked Java checkbox to deselect it at (28, 361) on input#java
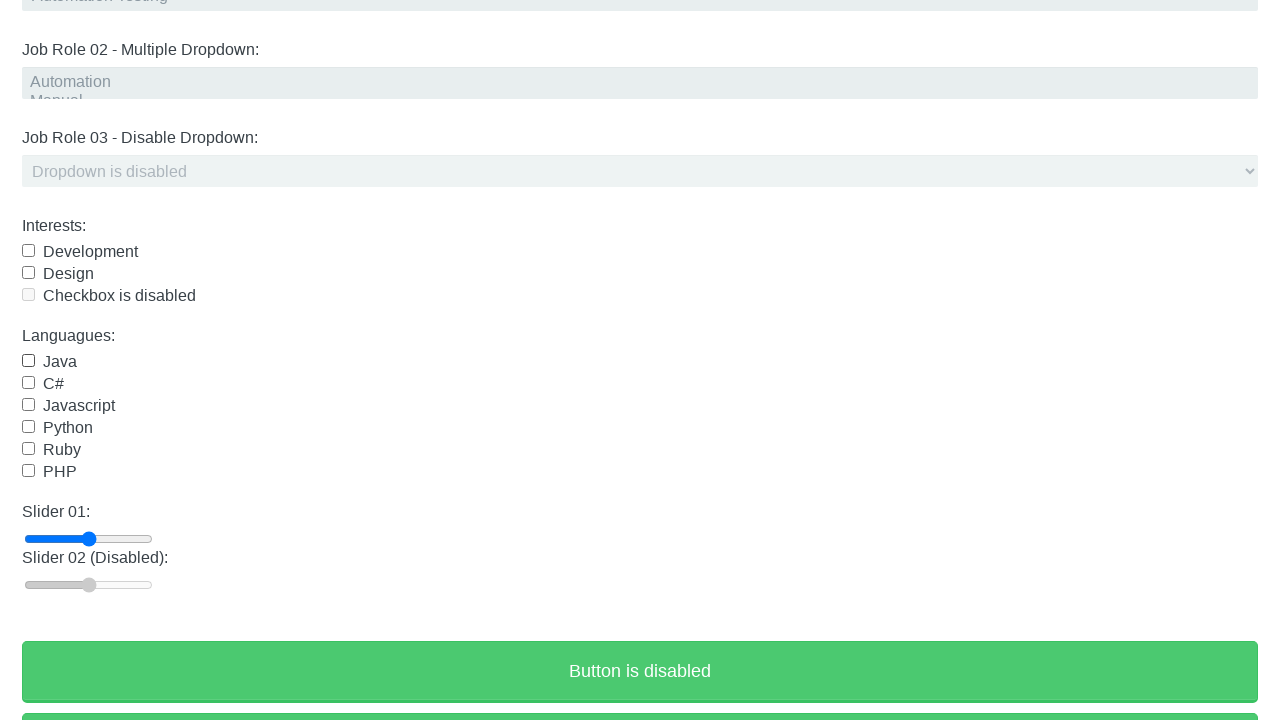

Verified Java checkbox is deselected
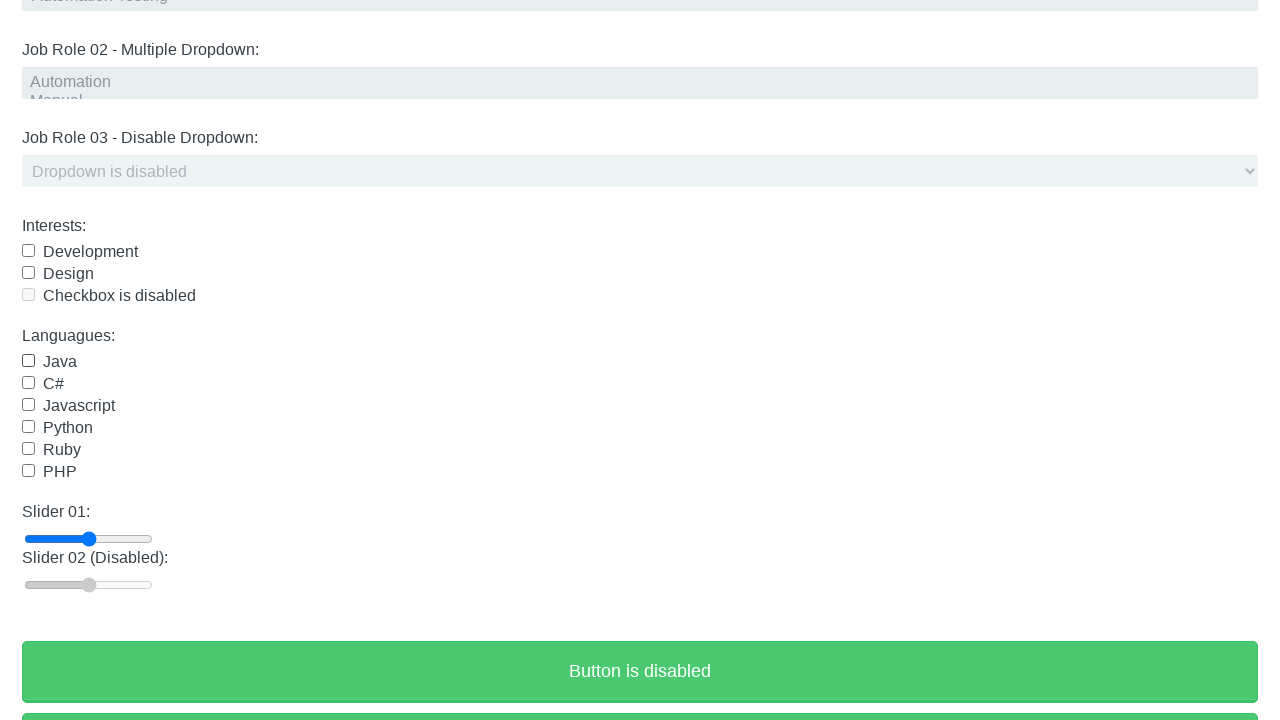

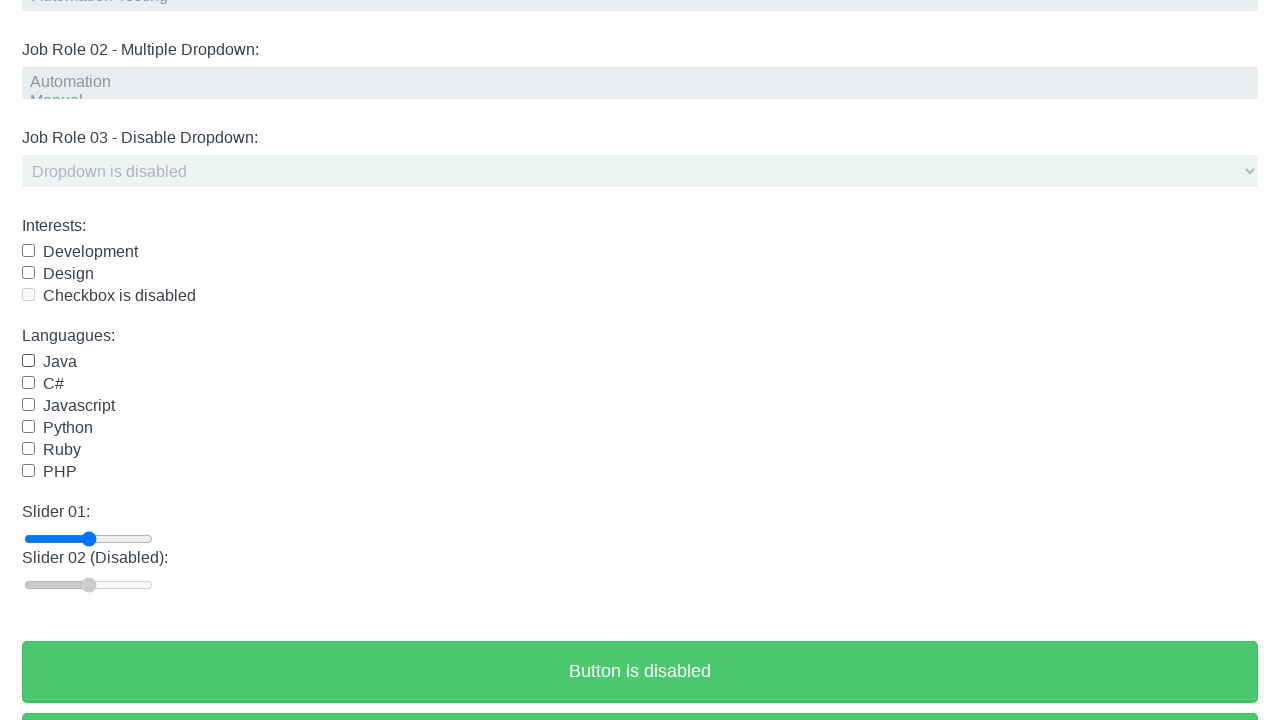